Tests dismissing JavaScript confirm dialogs by clicking a button that triggers a confirmation

Starting URL: https://kitchen.applitools.com/ingredients/alert

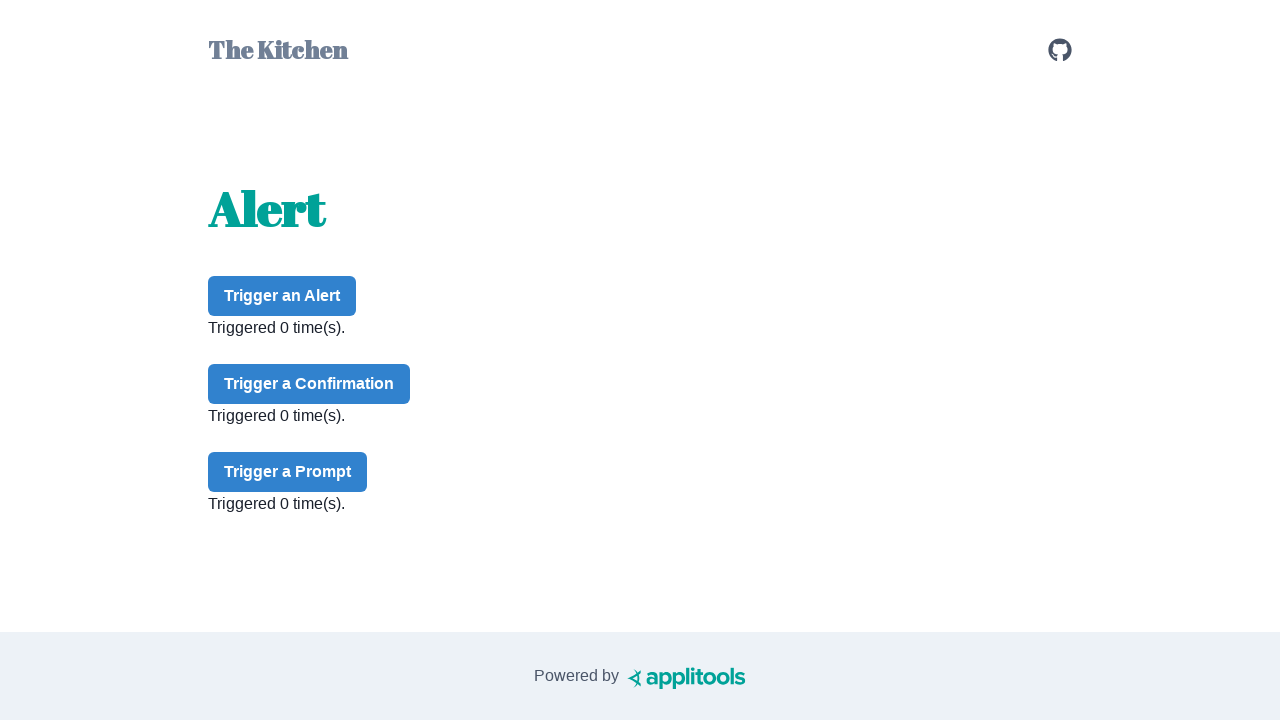

Set up dialog handler to dismiss all dialogs
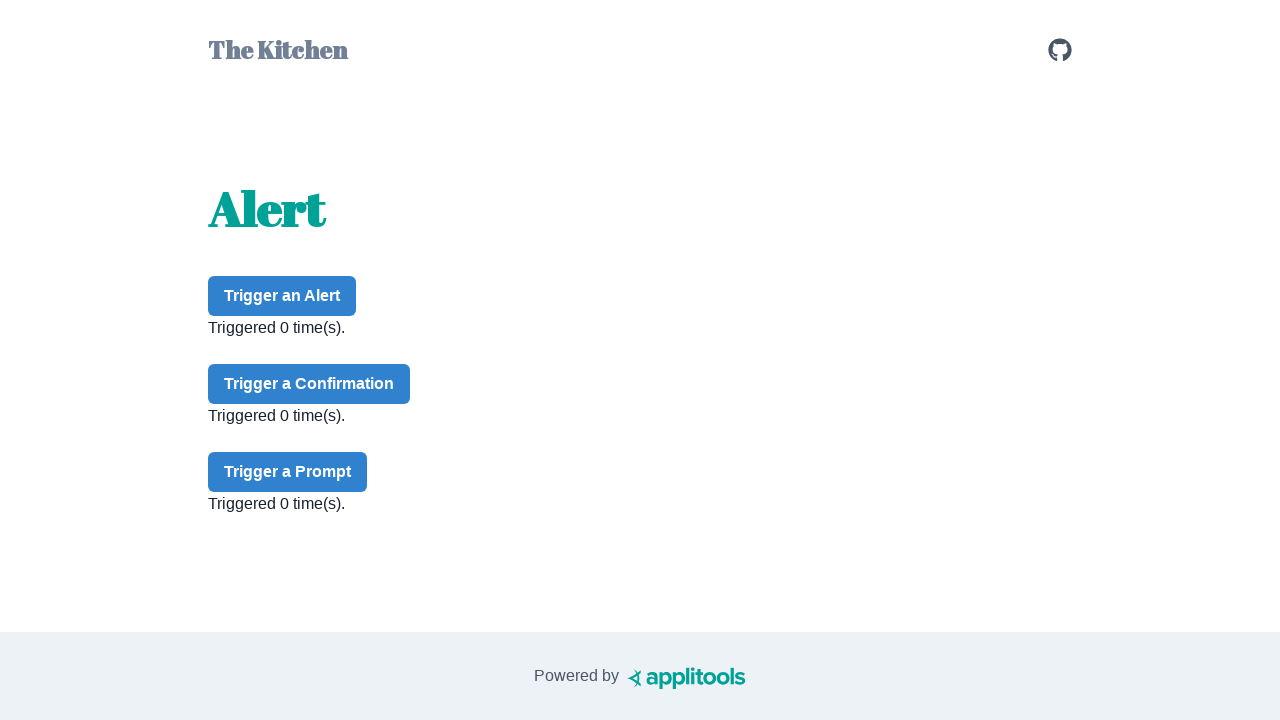

Clicked confirm button to trigger JavaScript dialog at (309, 384) on #confirm-button
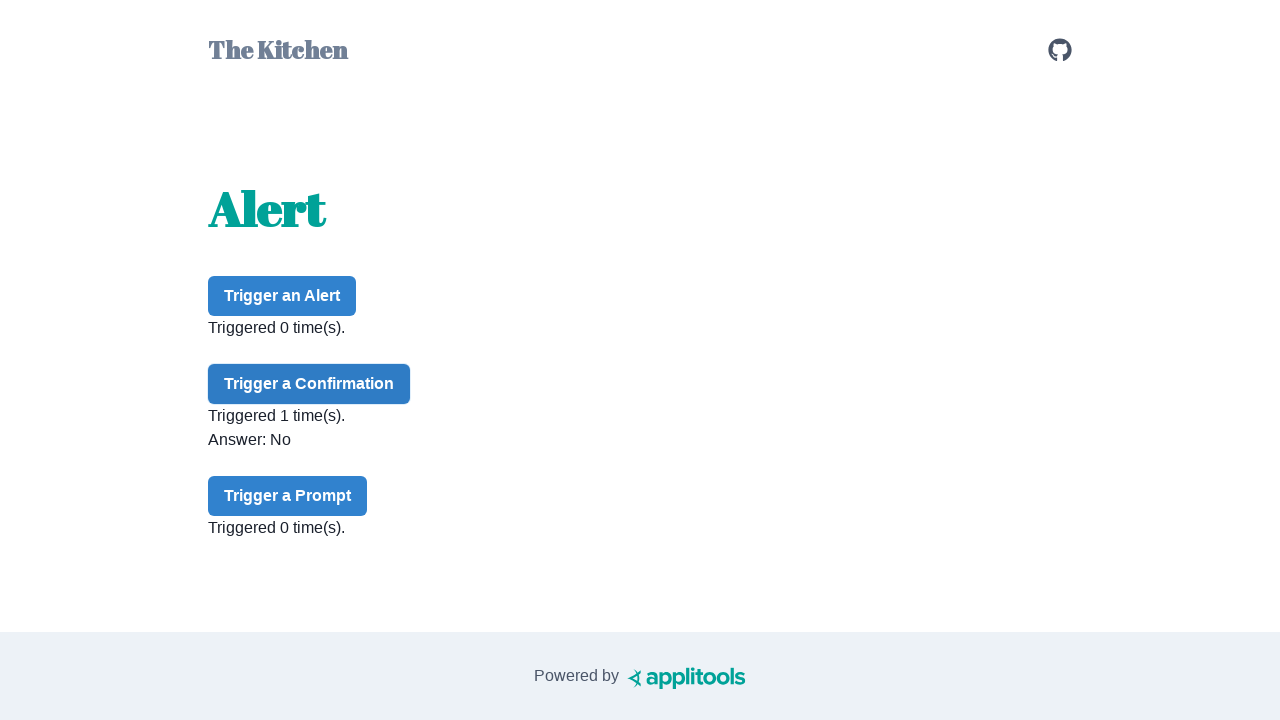

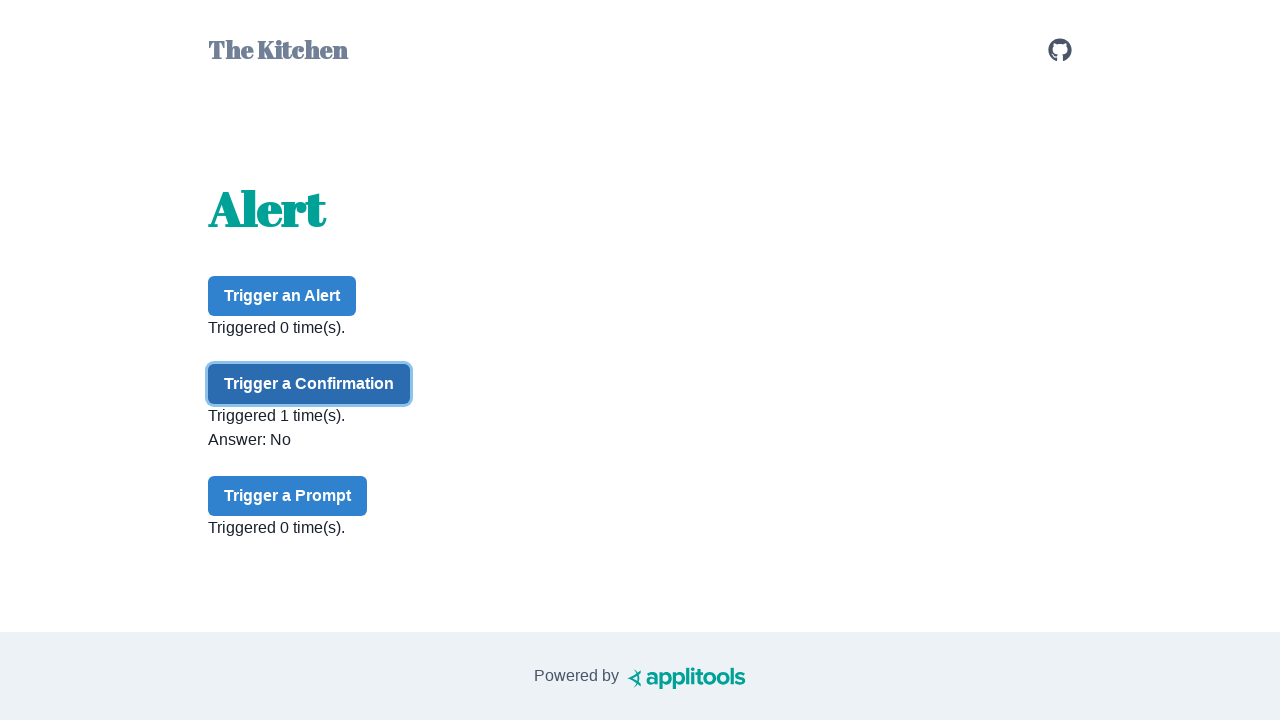